Navigates to VWO app page and clicks on the "Start a free trial" link to test navigation functionality

Starting URL: https://app.vwo.com/

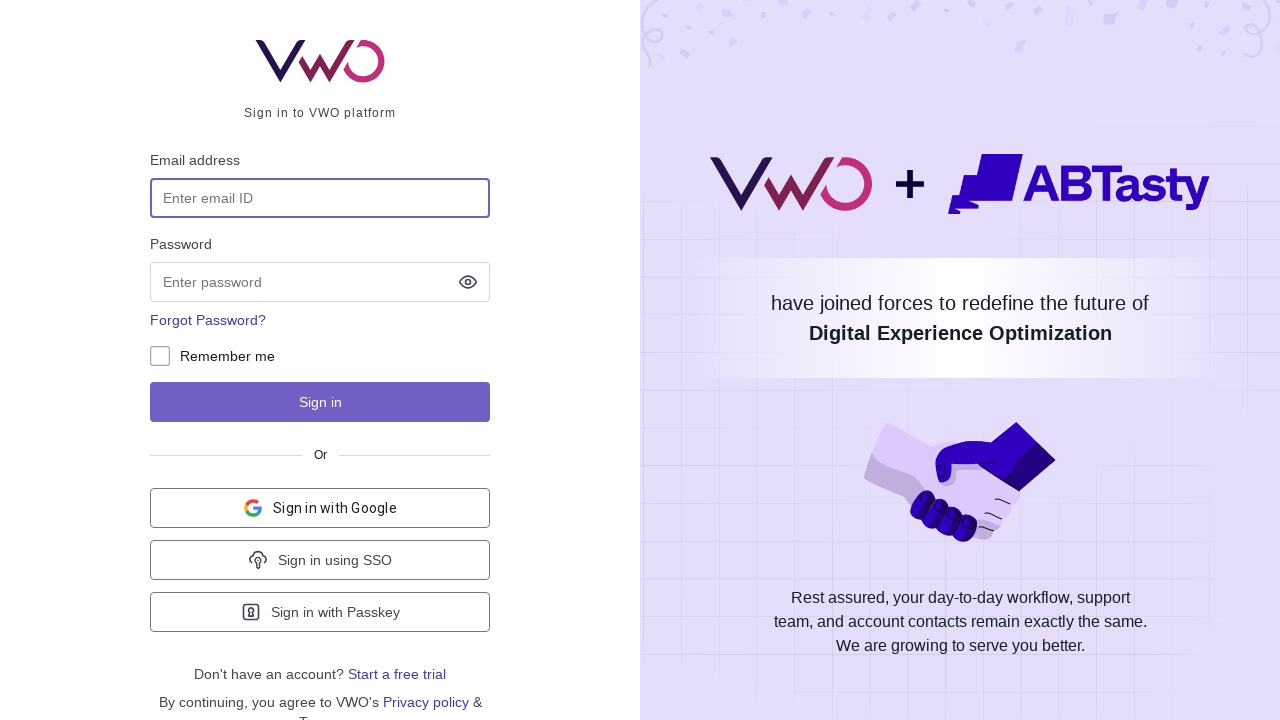

Navigated to VWO app page at https://app.vwo.com/
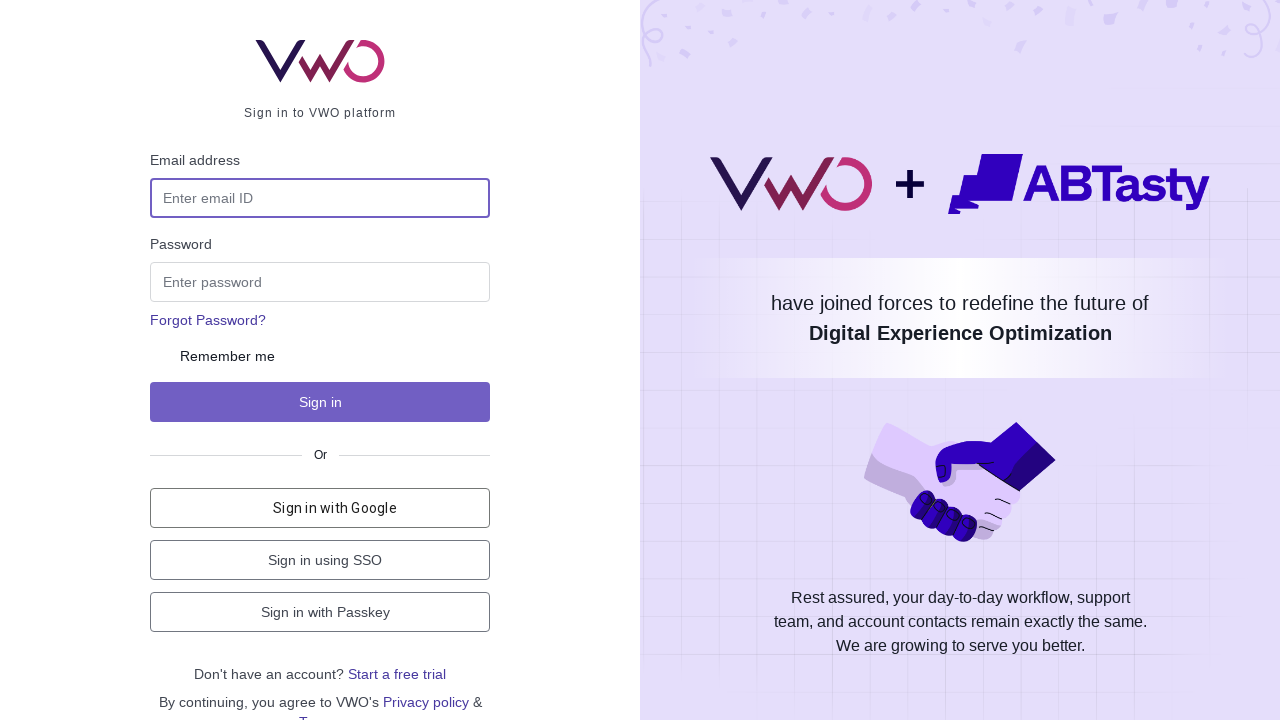

Clicked on 'Start a free trial' link at (397, 674) on a:has-text('Start a free trial')
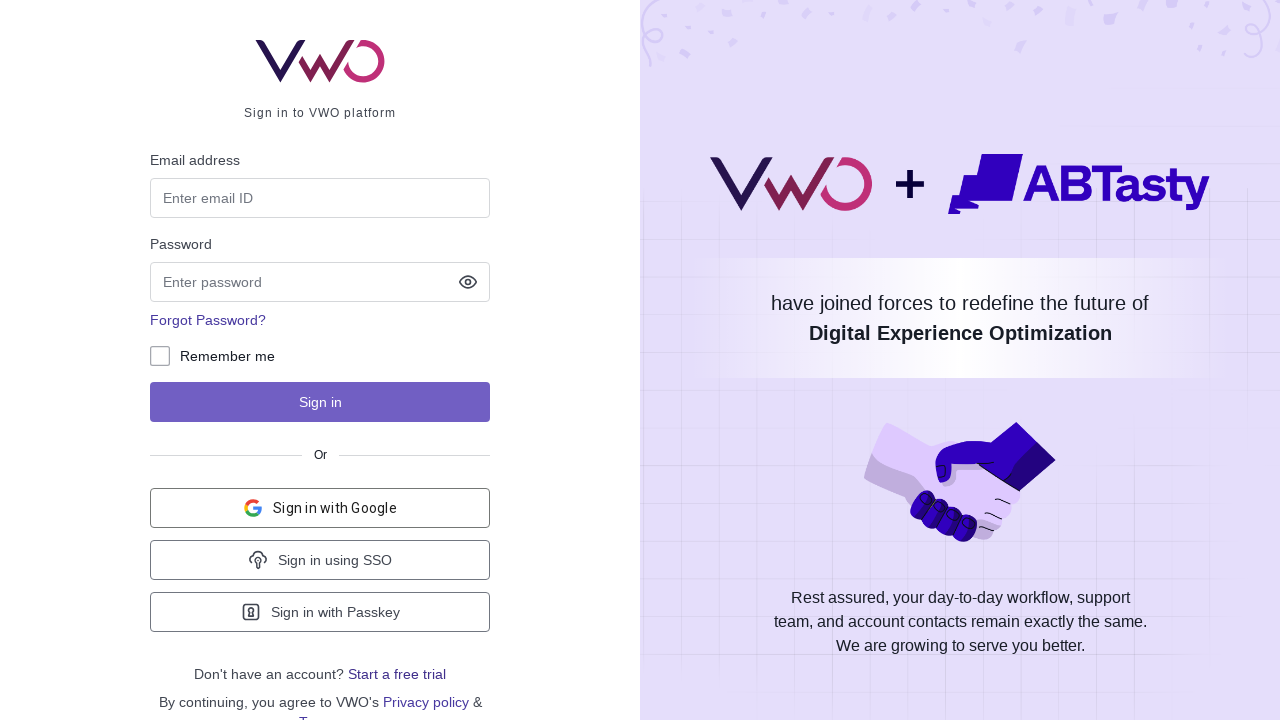

Waited for new page to load with networkidle state
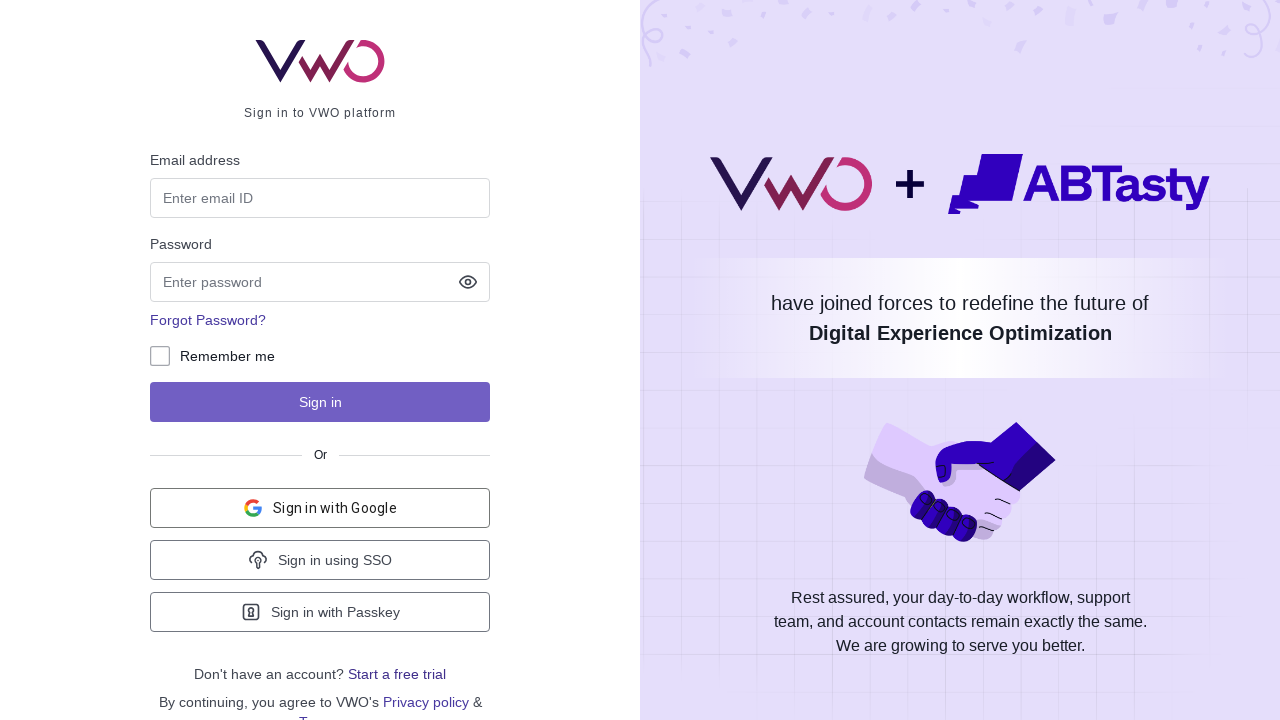

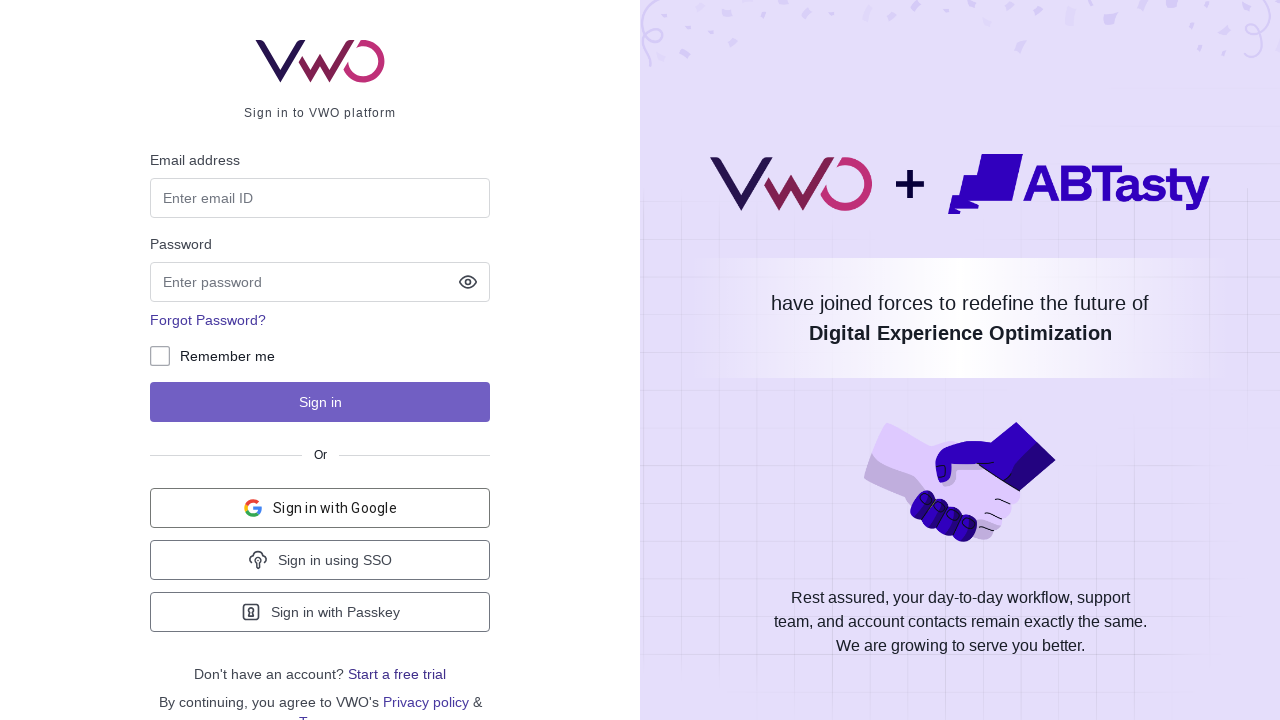